Tests adding a new todo item to the TodoMVC React application by clicking the input field, typing a todo text, and pressing Enter to submit it.

Starting URL: https://todomvc.com/examples/react/dist/

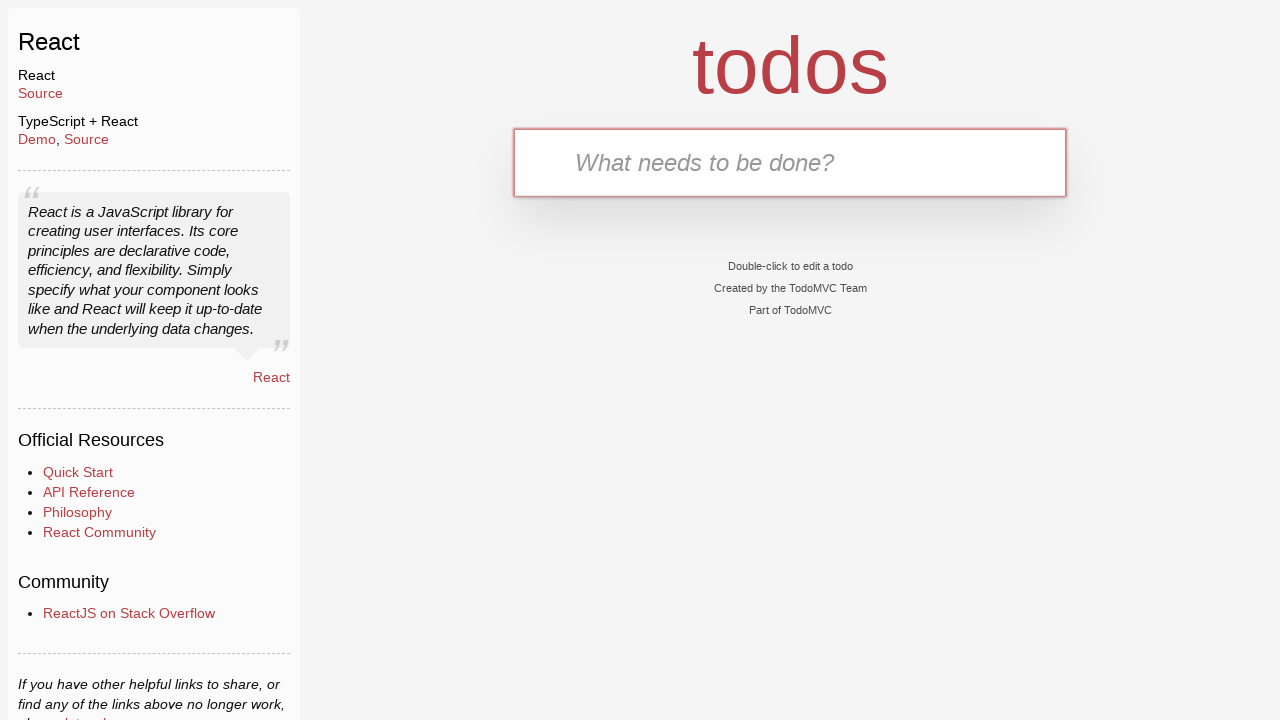

Clicked on the todo input field at (790, 162) on #todo-input
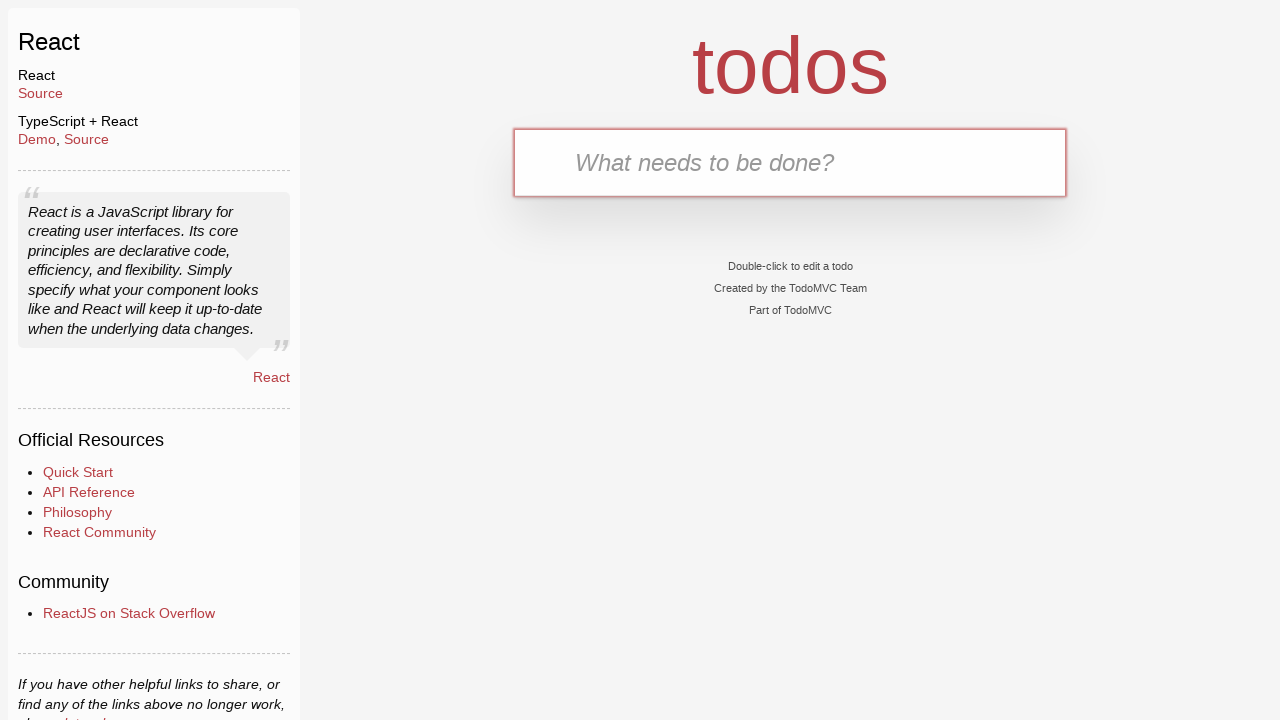

Typed 'exampleToDo' into the input field on #todo-input
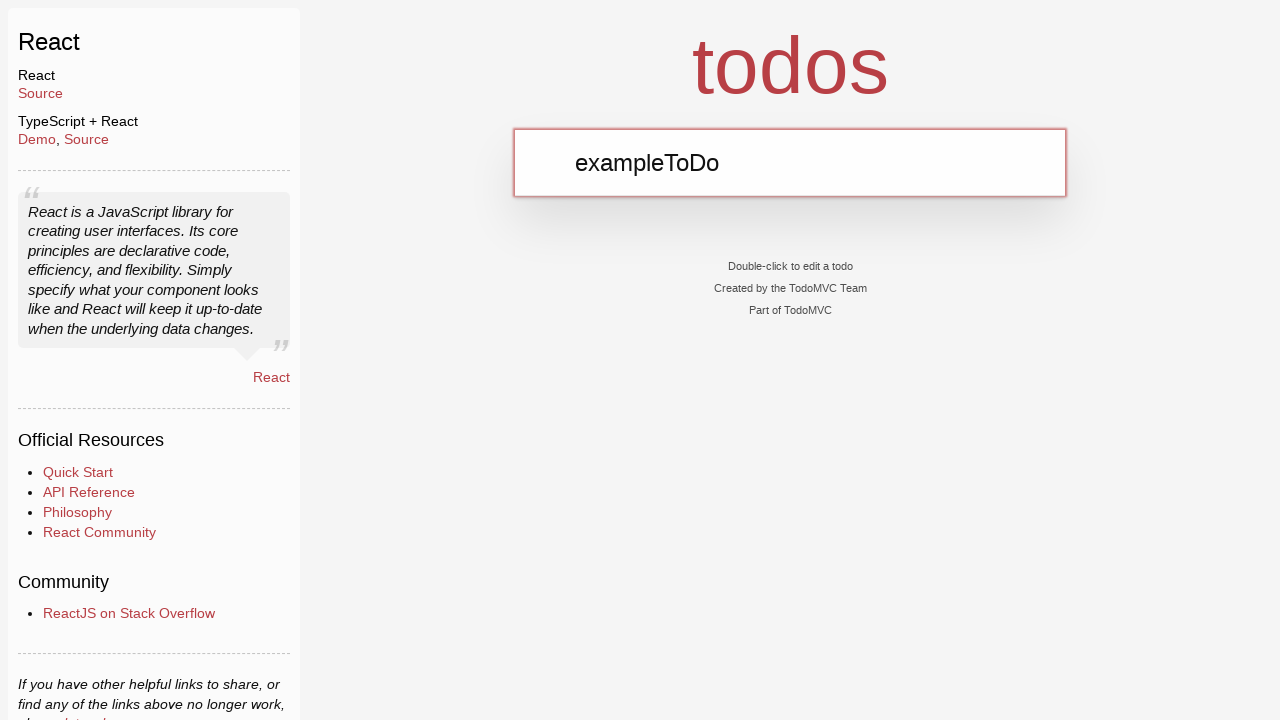

Pressed Enter to submit the todo item on #todo-input
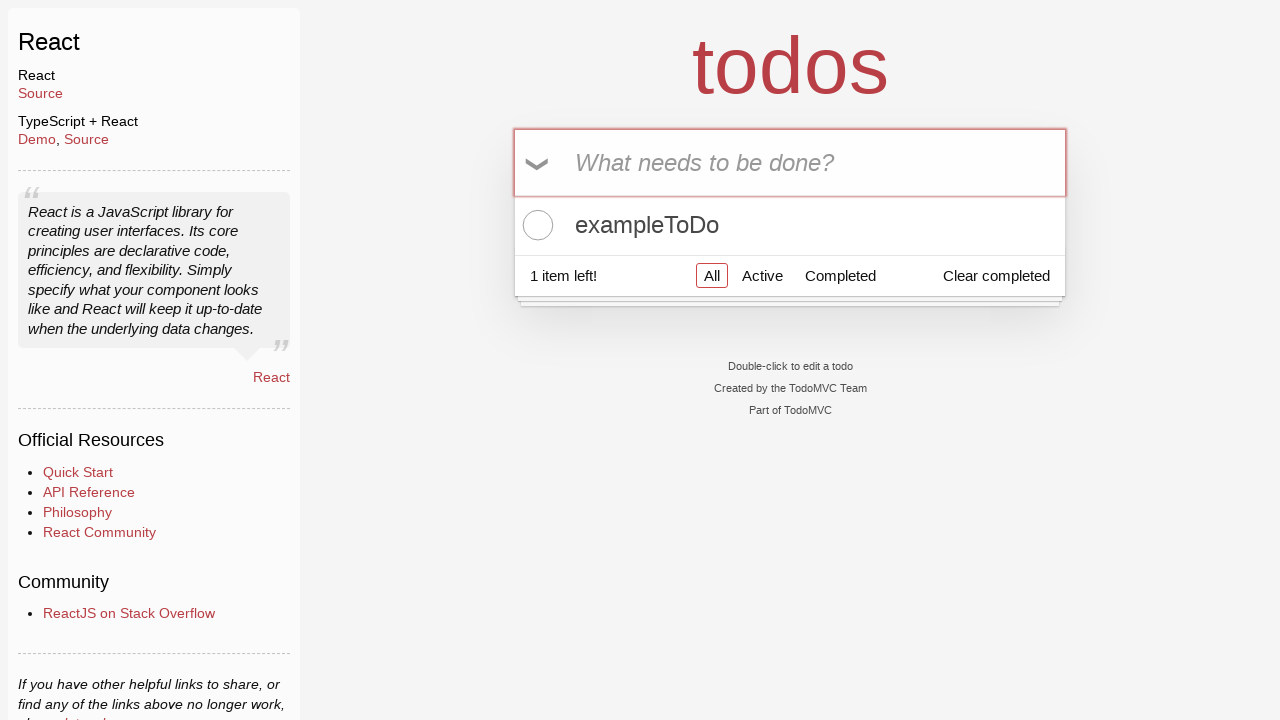

Todo item appeared in the list
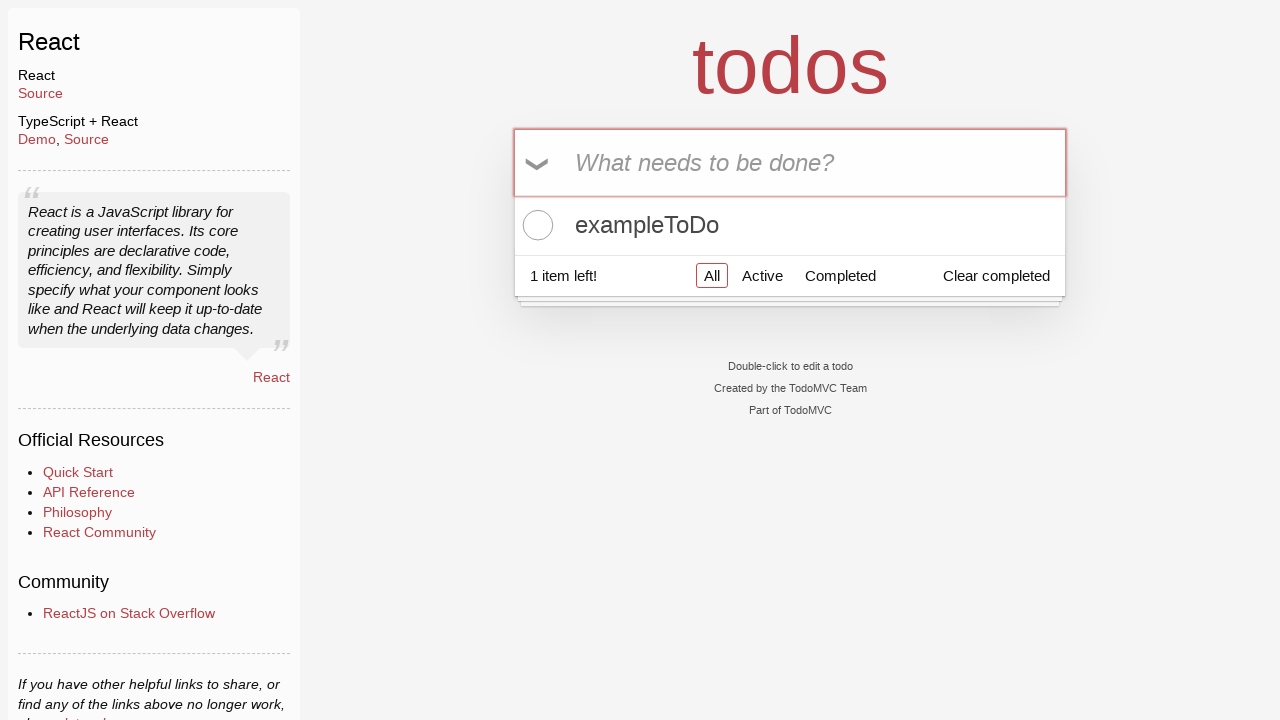

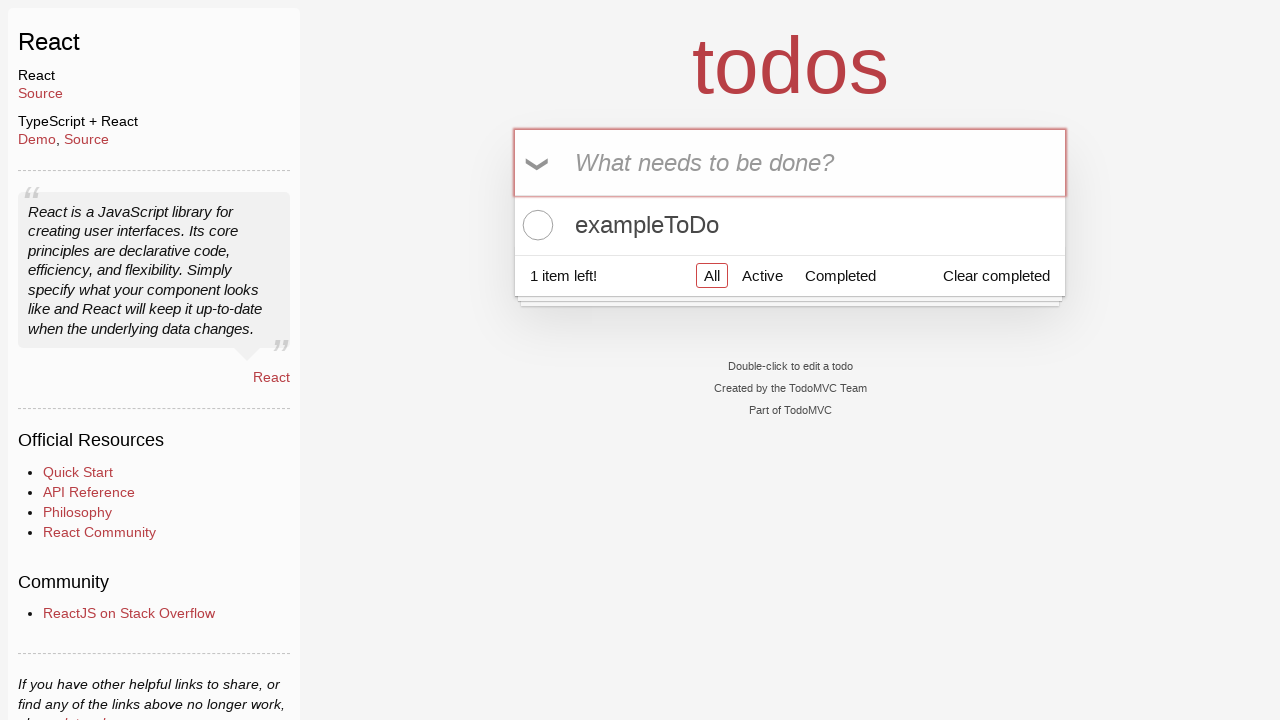